Tests checkbox functionality on an HTML forms tutorial page by locating a checkbox element by name and verifying its selection state.

Starting URL: http://www.echoecho.com/htmlforms09.htm

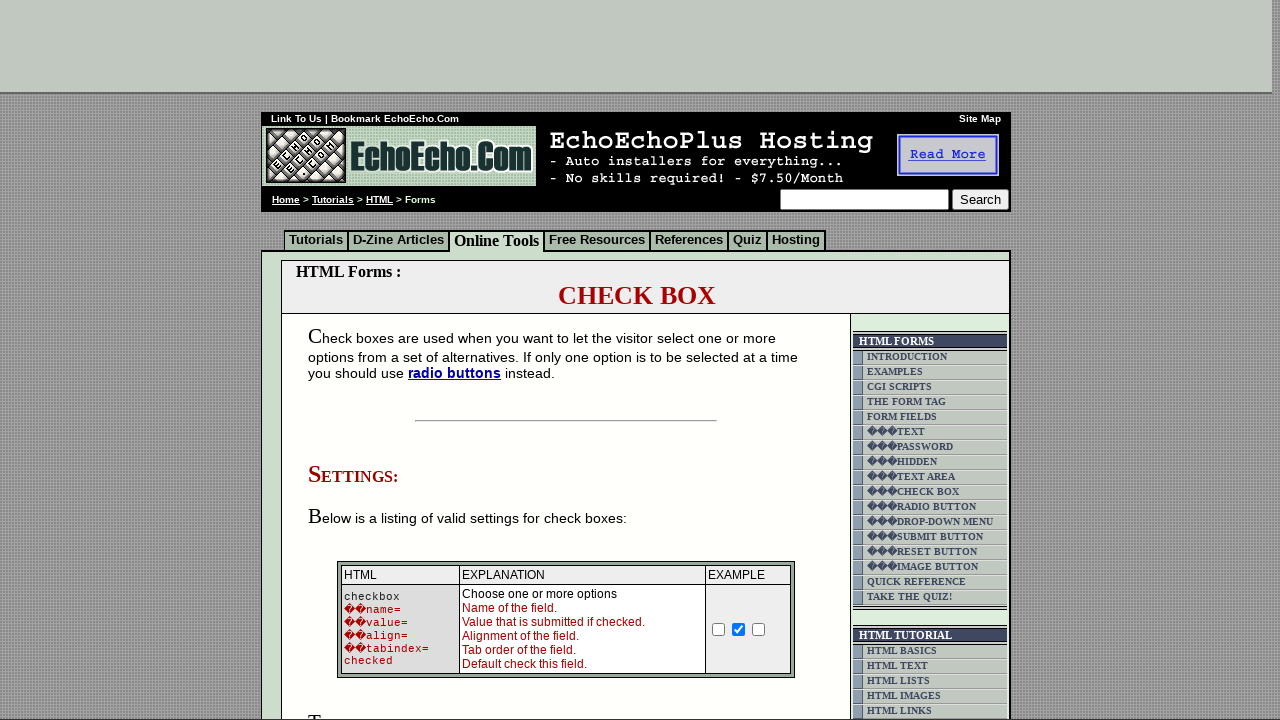

Waited for checkbox element with name 'option2' to load
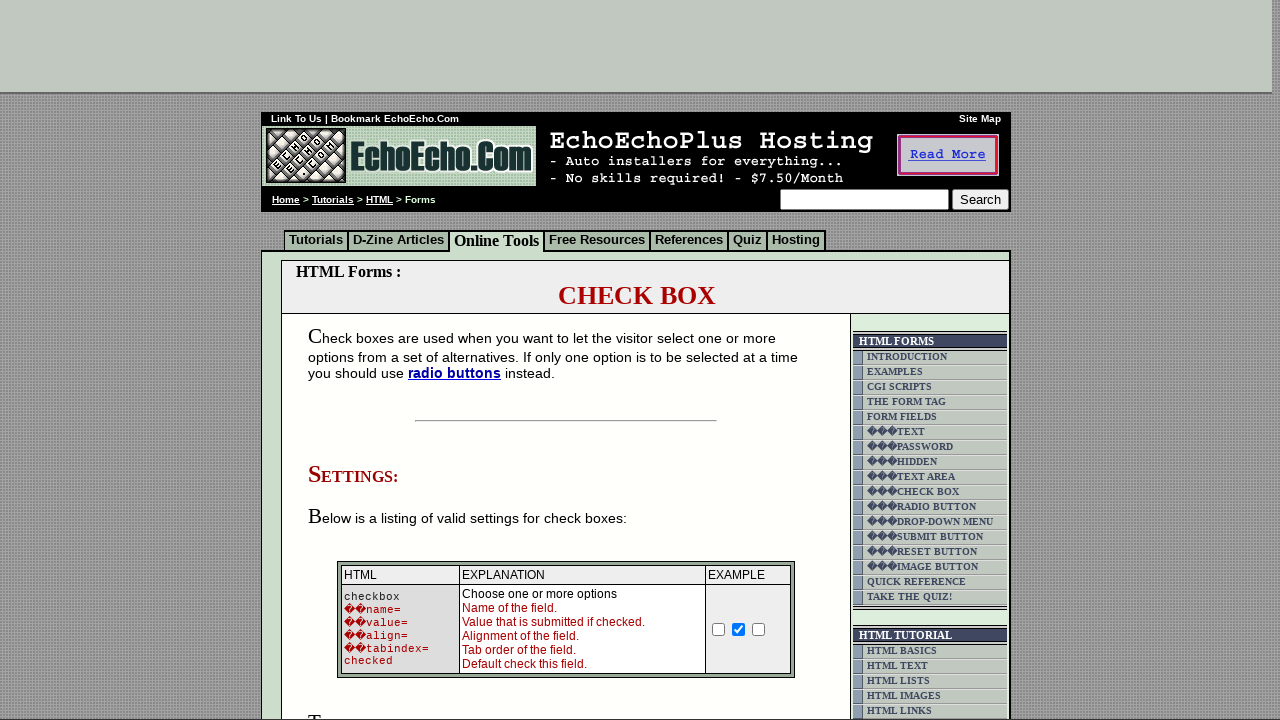

Located checkbox element by name attribute 'option2'
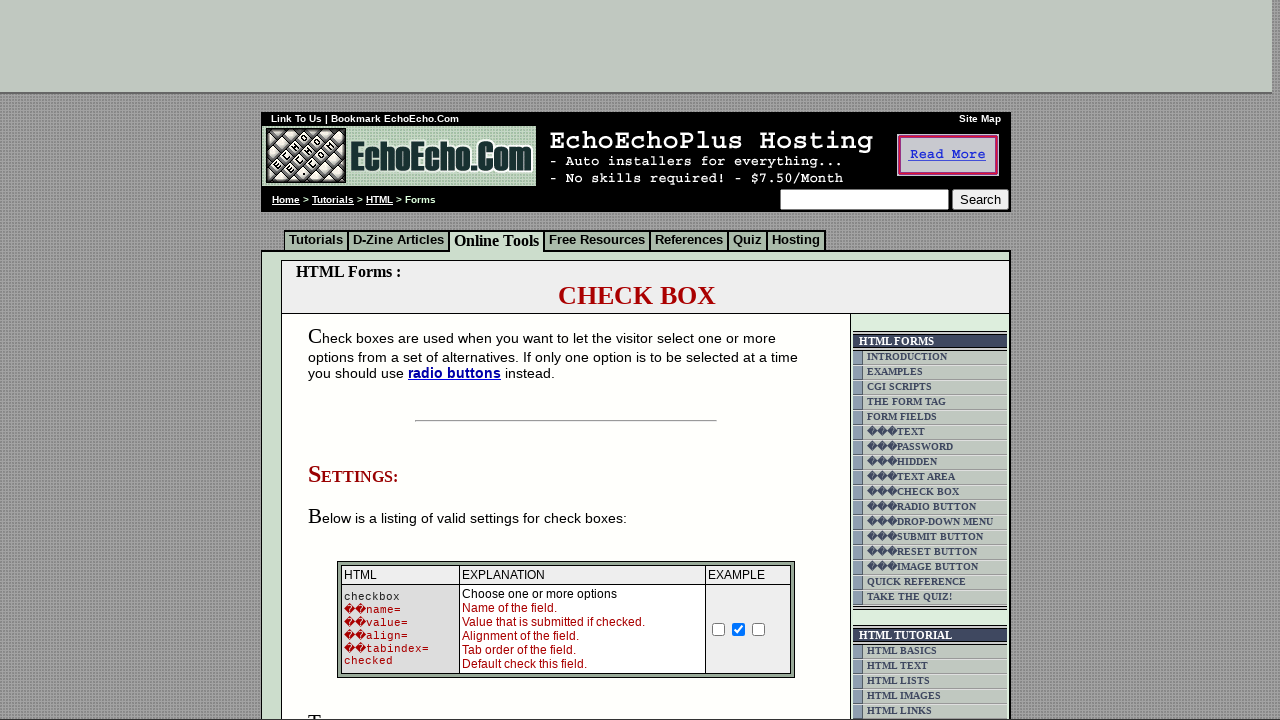

Retrieved checkbox selection state: True
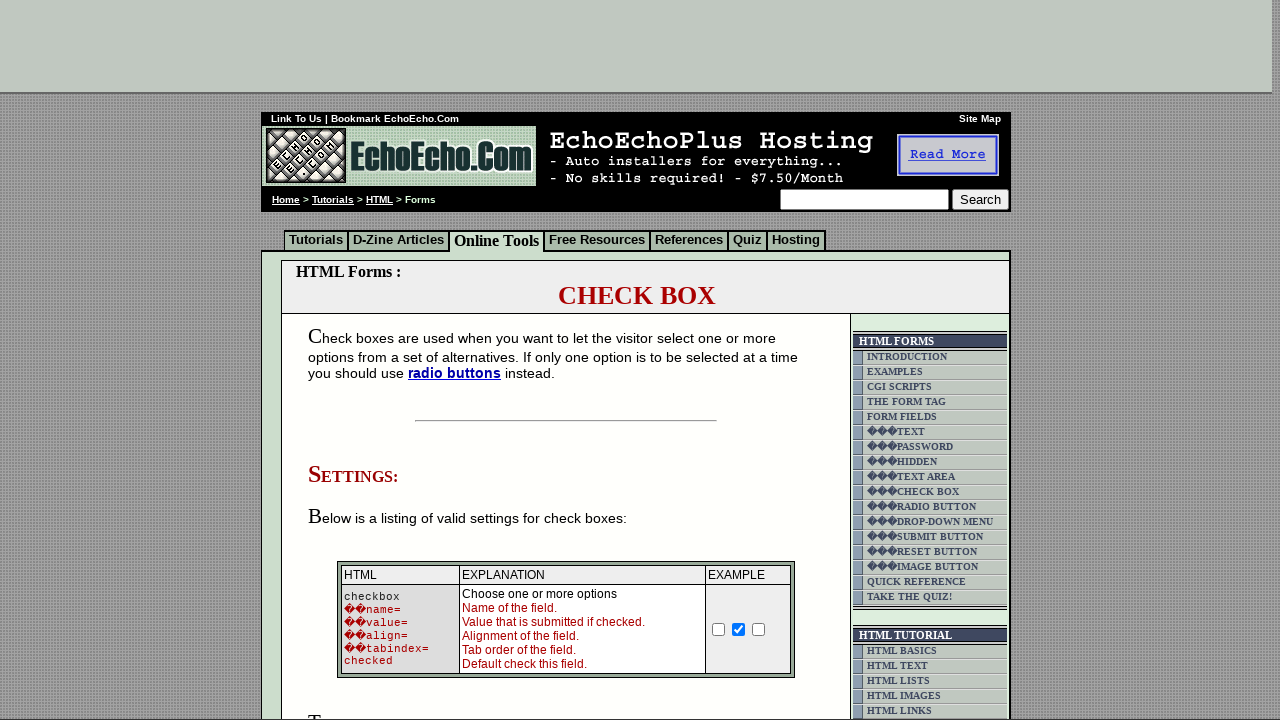

Retrieved checkbox type attribute: checkbox
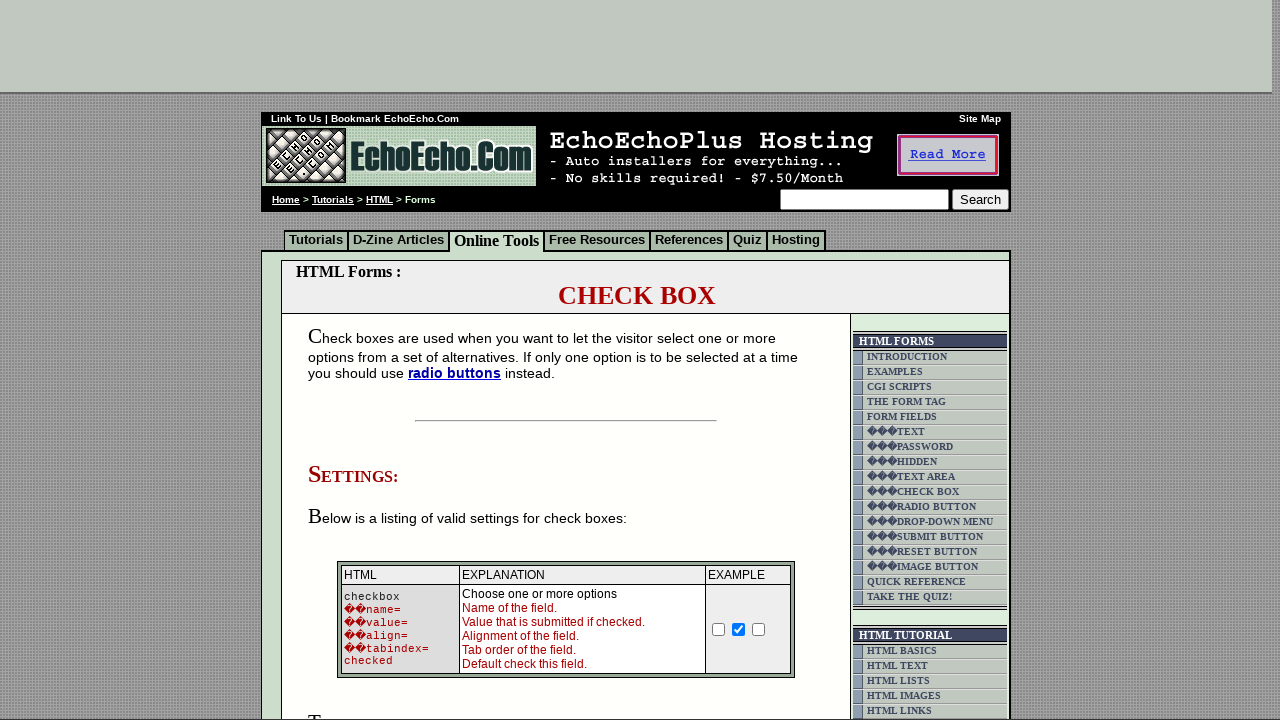

Verified that element type is 'checkbox'
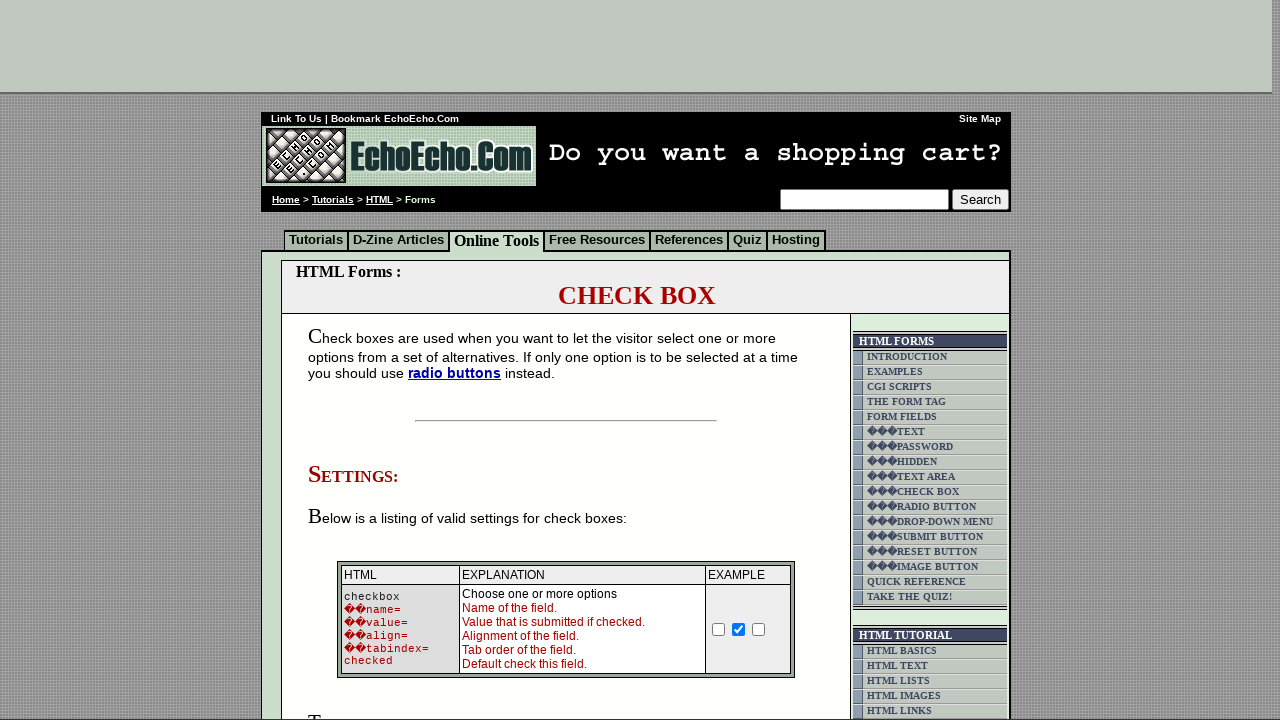

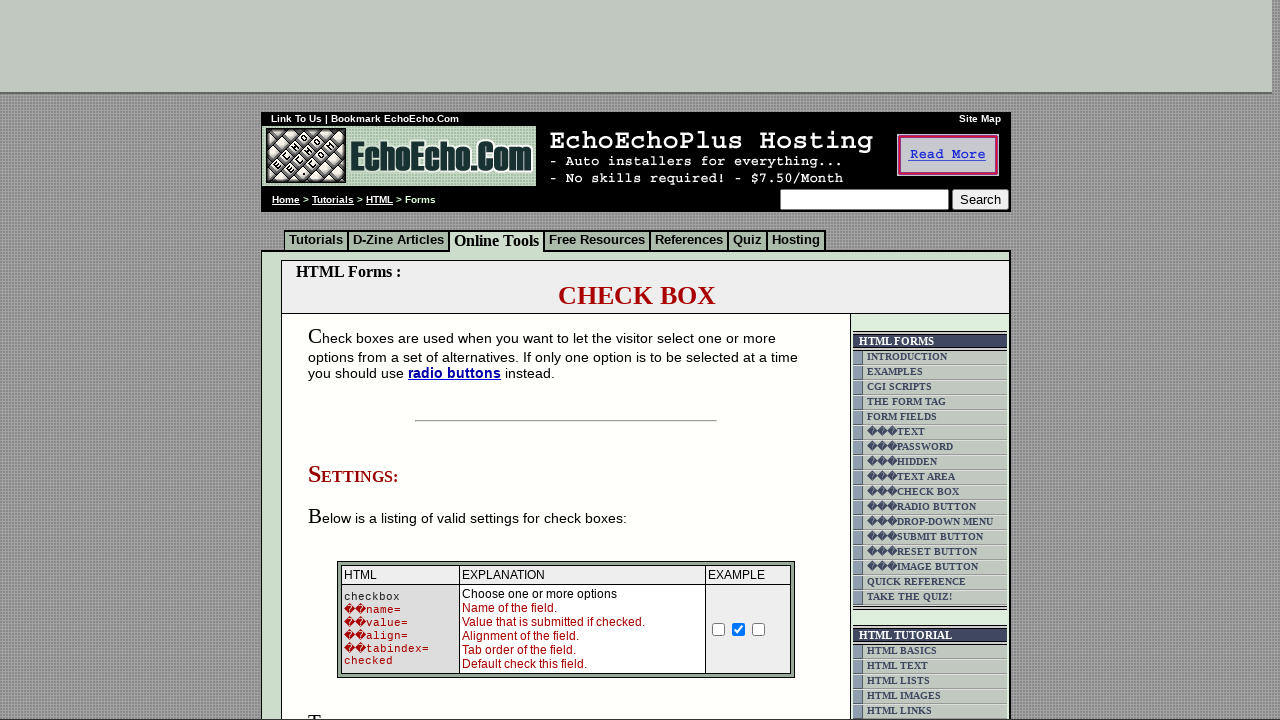